Navigates to an automation practice page and retrieves the h1 header text

Starting URL: https://www.rahulshettyacademy.com/AutomationPractice/

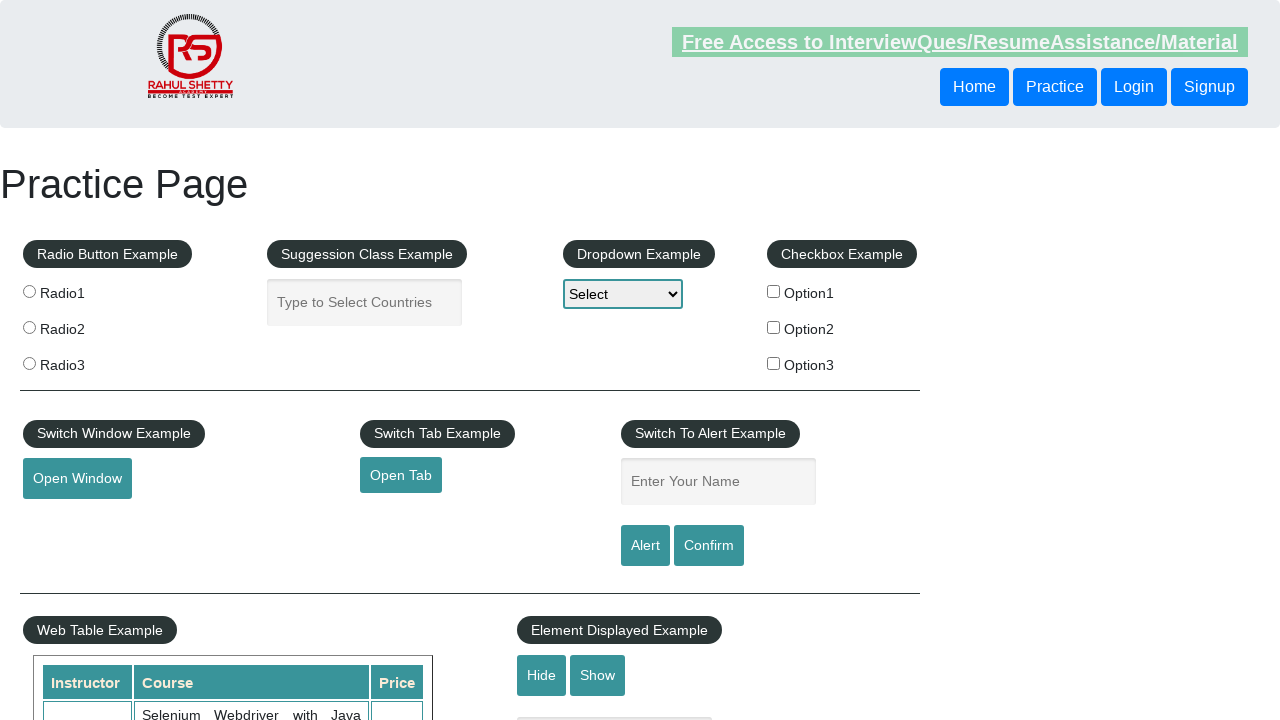

Located h1 header element
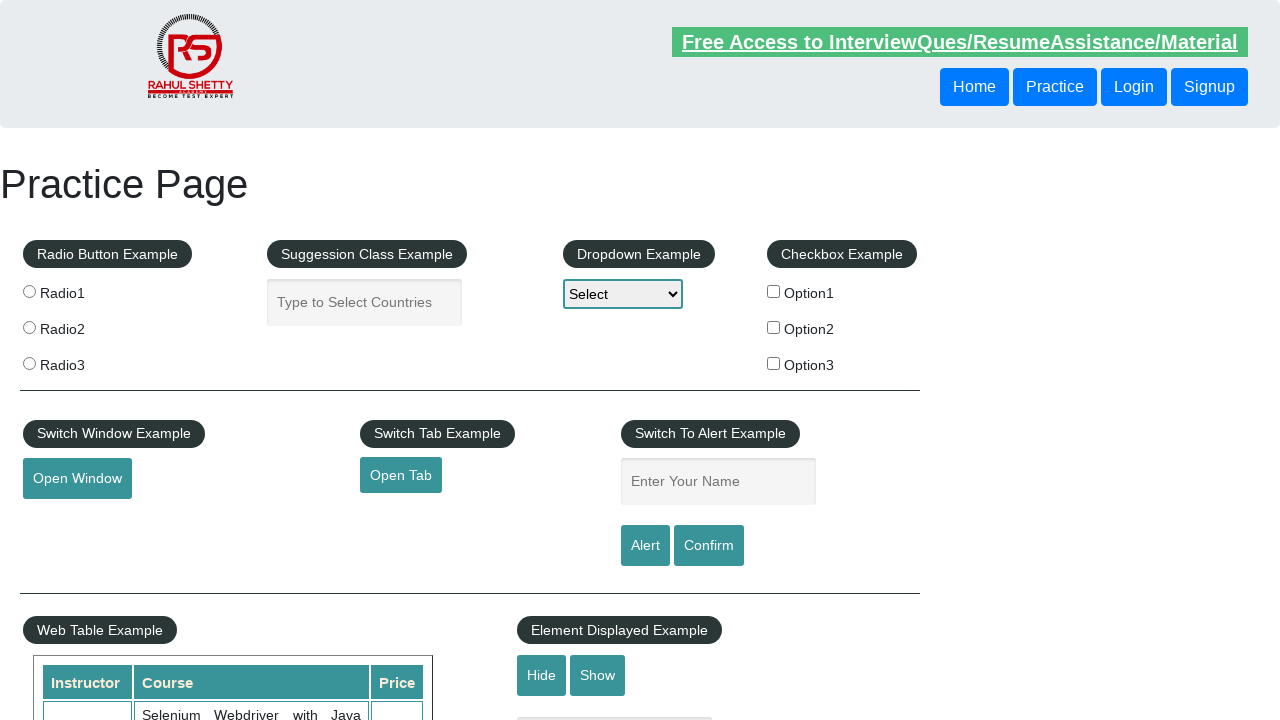

H1 header element became visible
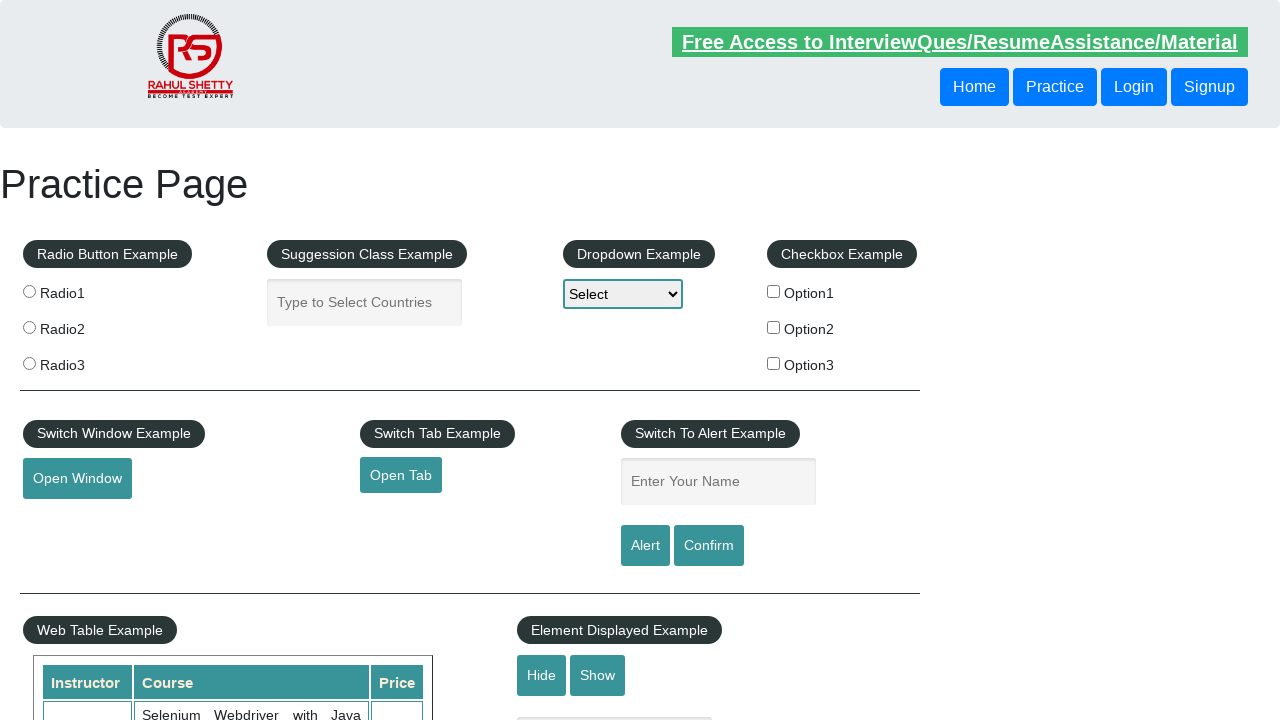

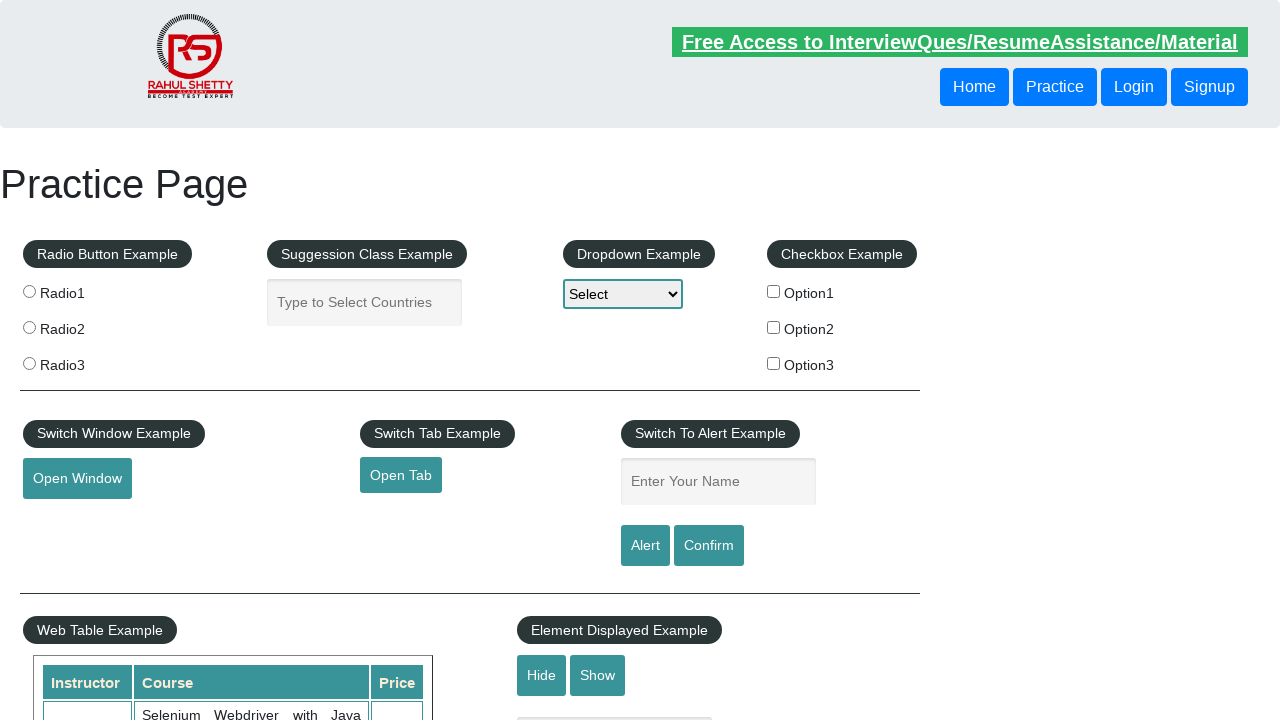